Tests a button element on a QA practice site by verifying the button is visible, clicking it, and checking the result text that appears.

Starting URL: https://www.qa-practice.com/elements/button/like_a_button

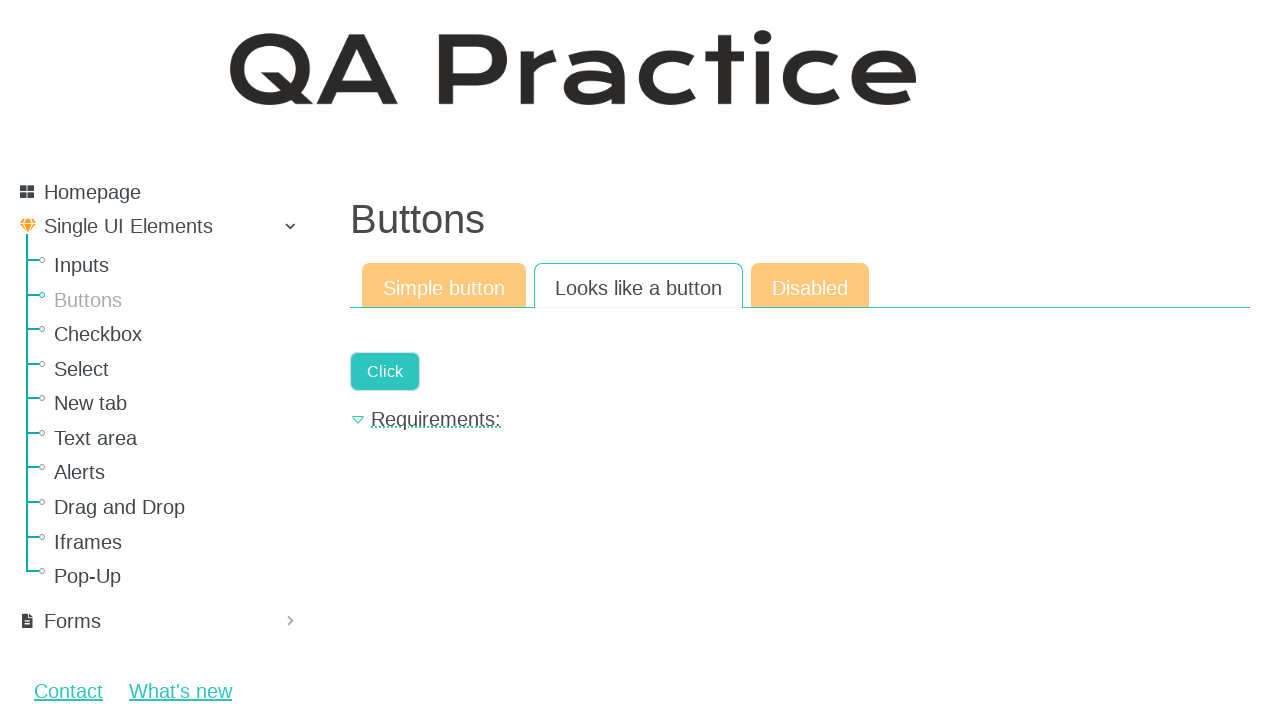

Verified that the like button is visible on the page
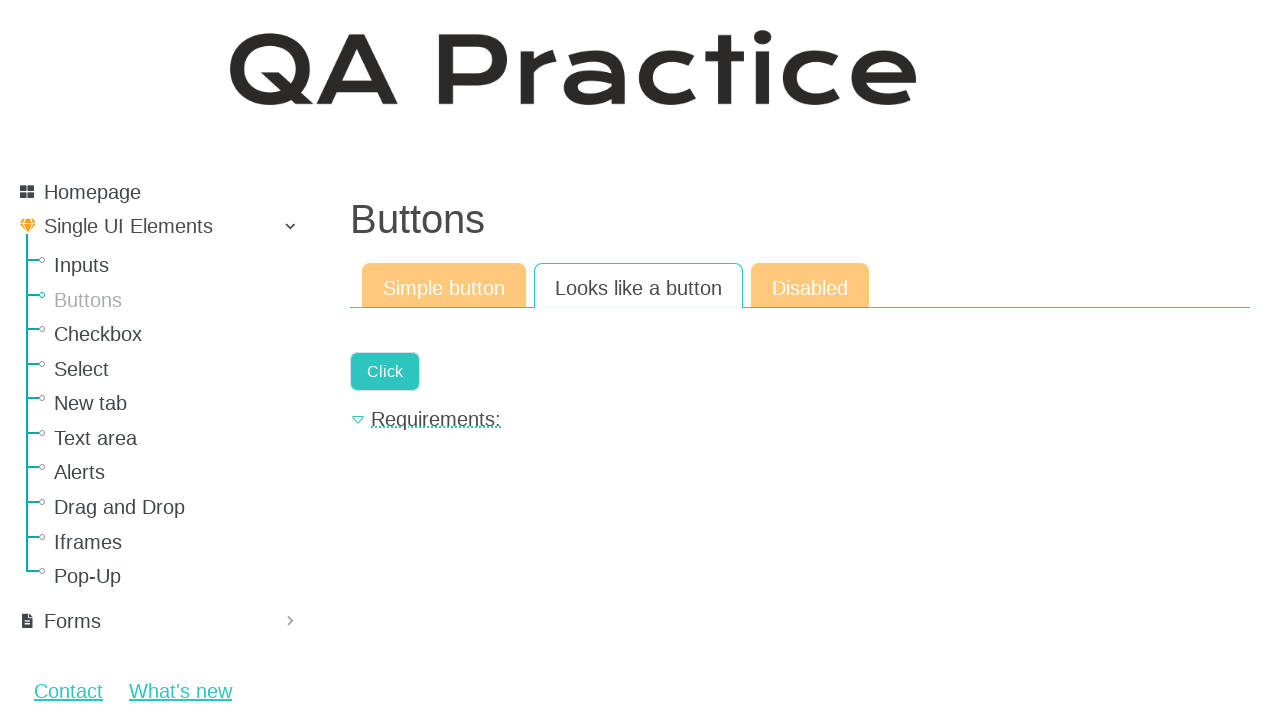

Clicked the like button at (385, 372) on .a-button
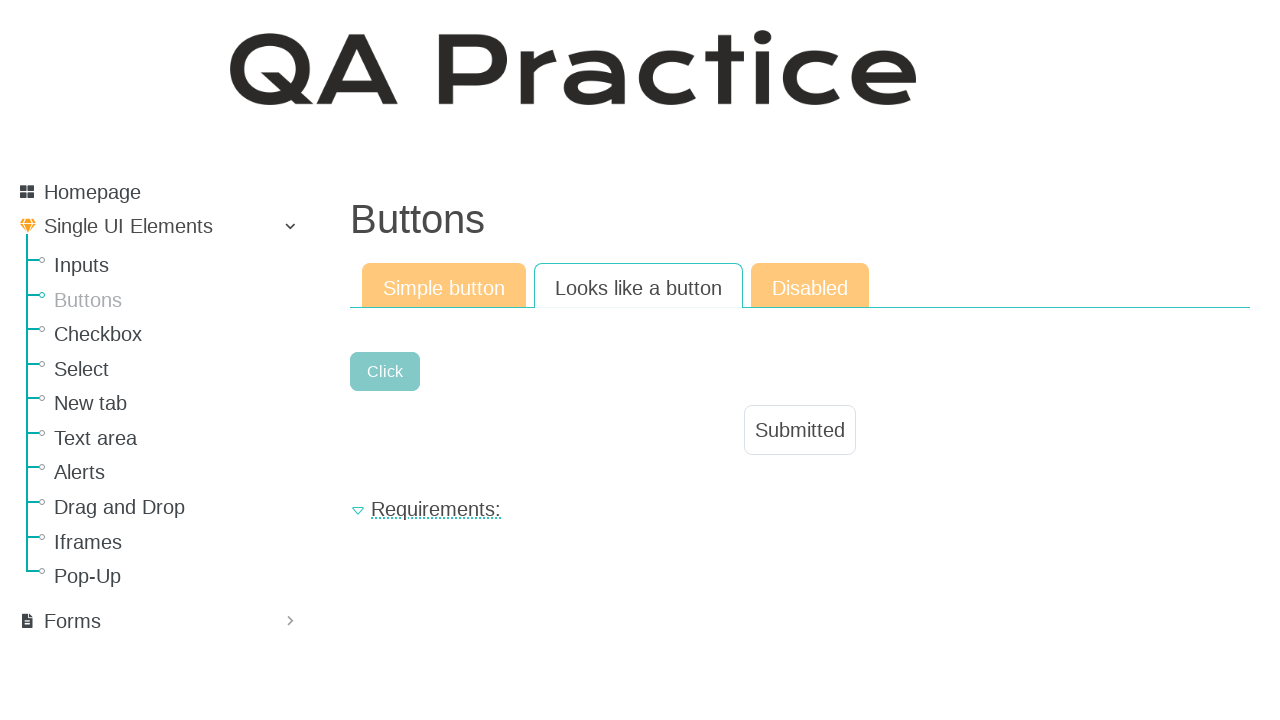

Verified that the result text 'Submitted' appeared after clicking the button
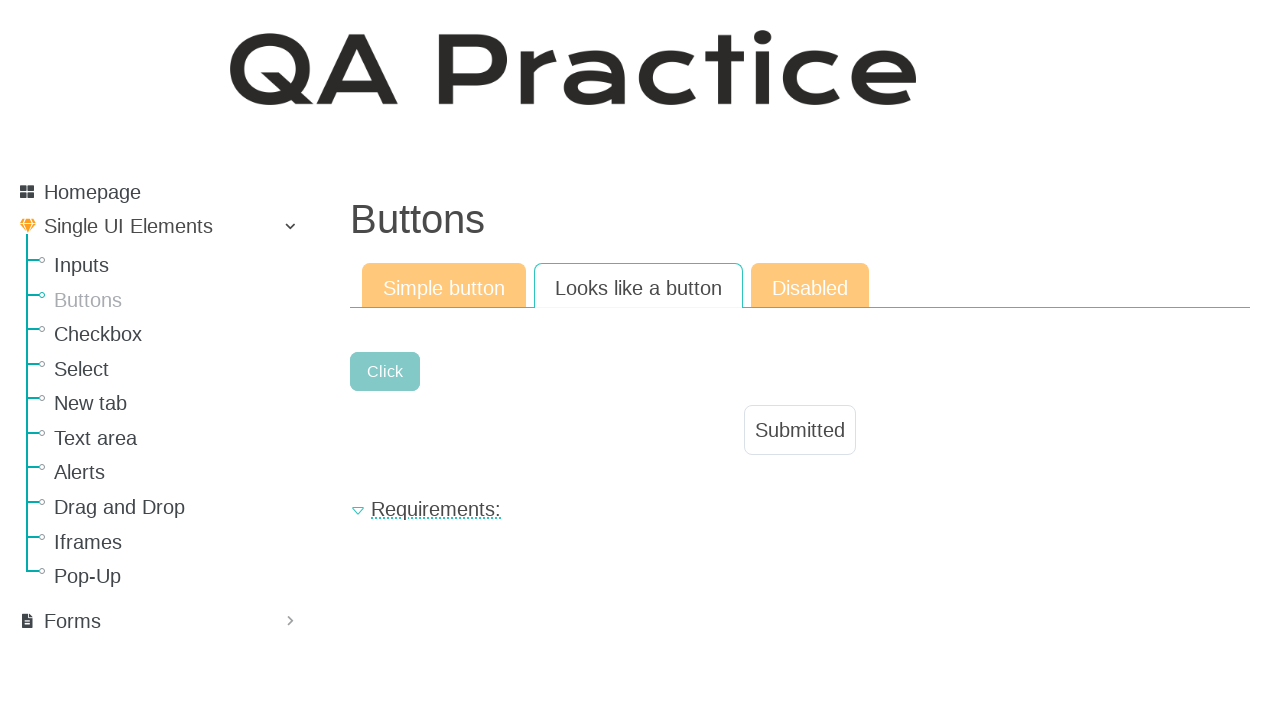

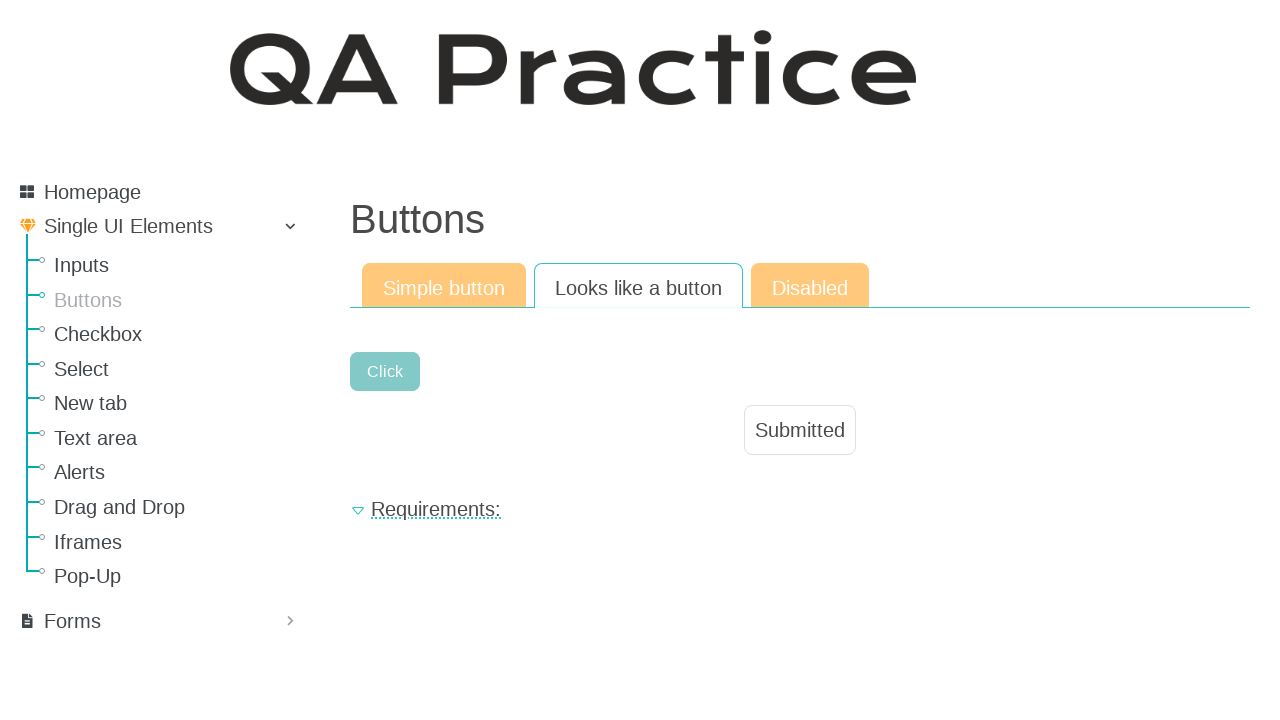